Tests injecting jQuery and jQuery Growl library into a page, then displays various notification messages (regular, error, notice, warning) using the injected library.

Starting URL: http://the-internet.herokuapp.com/

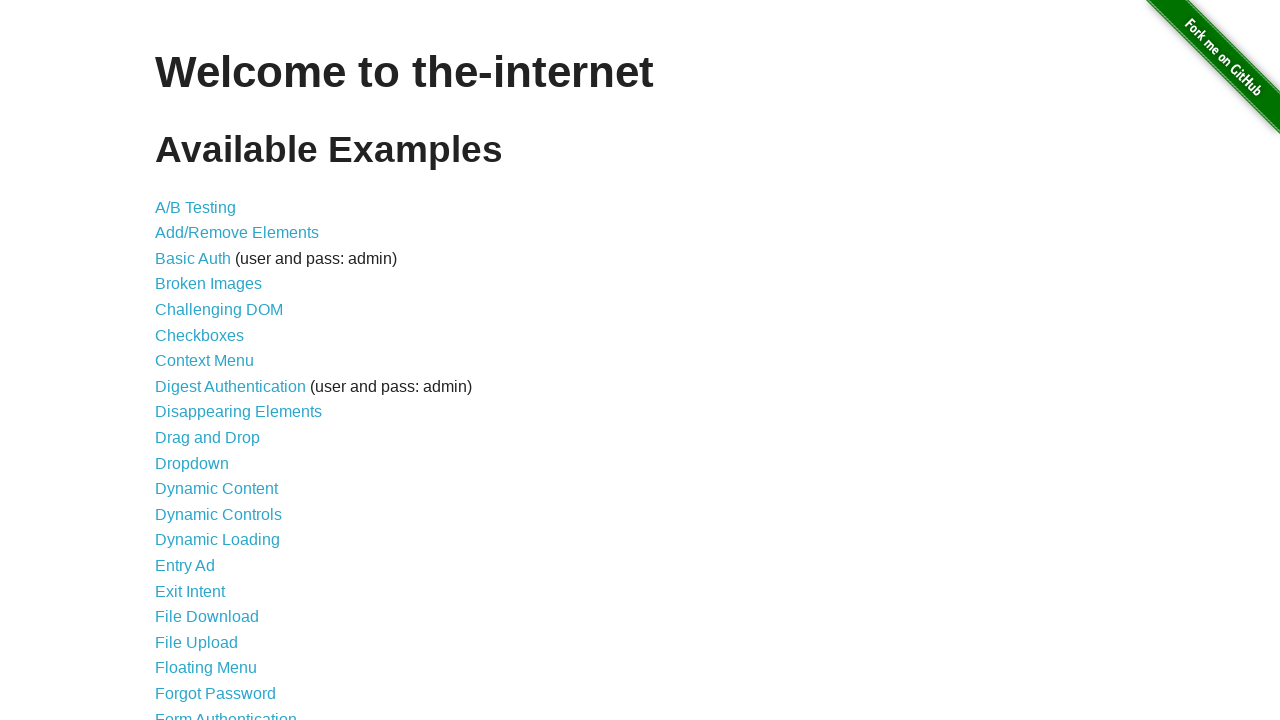

Injected jQuery library into page if not already present
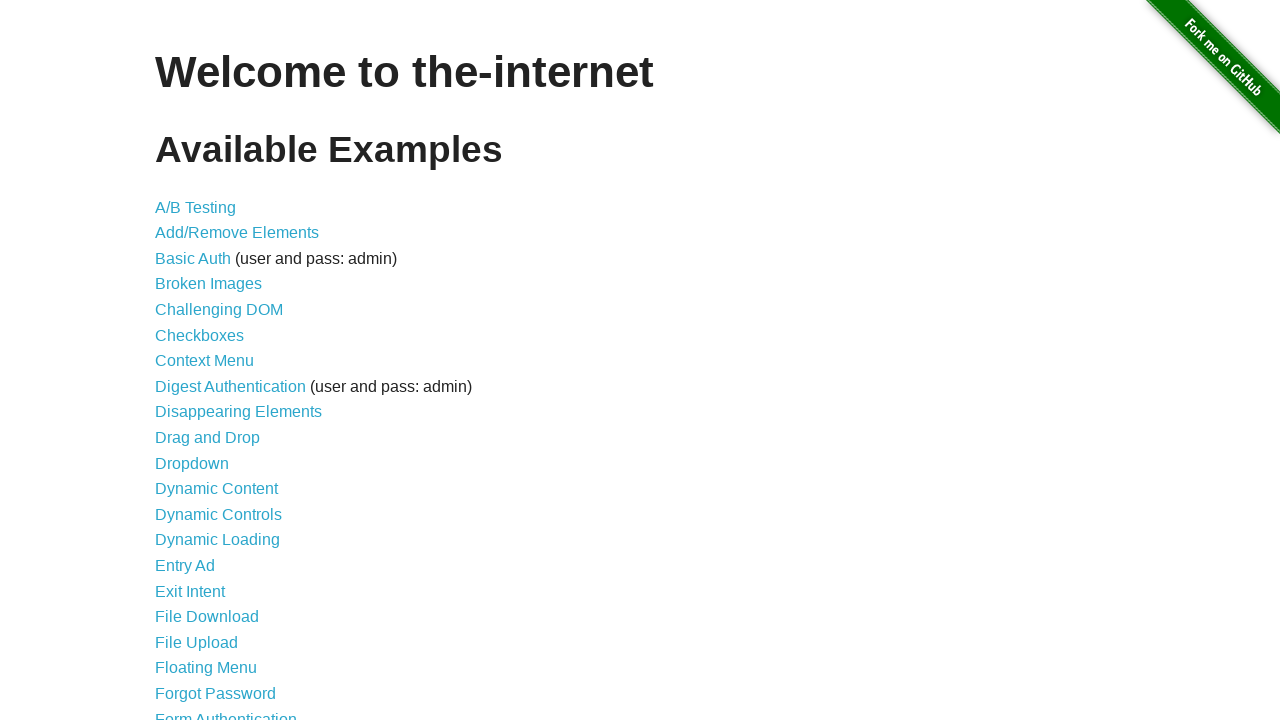

jQuery library loaded successfully
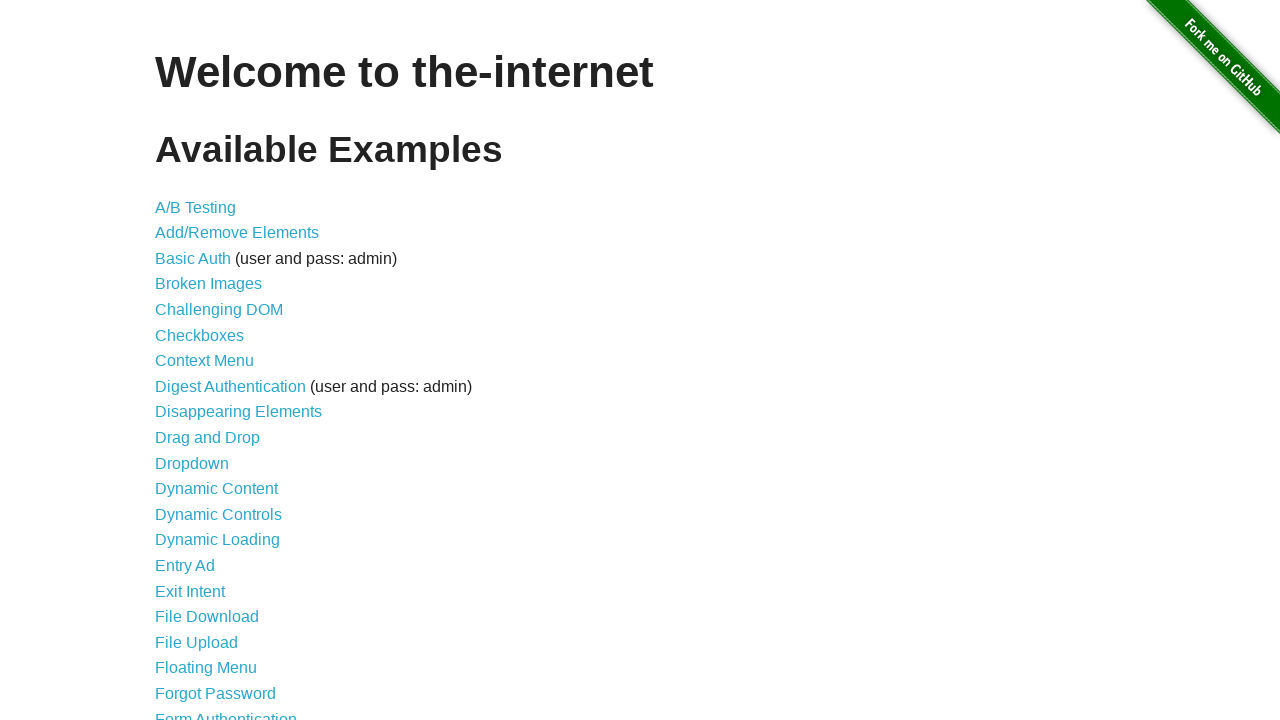

jQuery Growl script injected into page
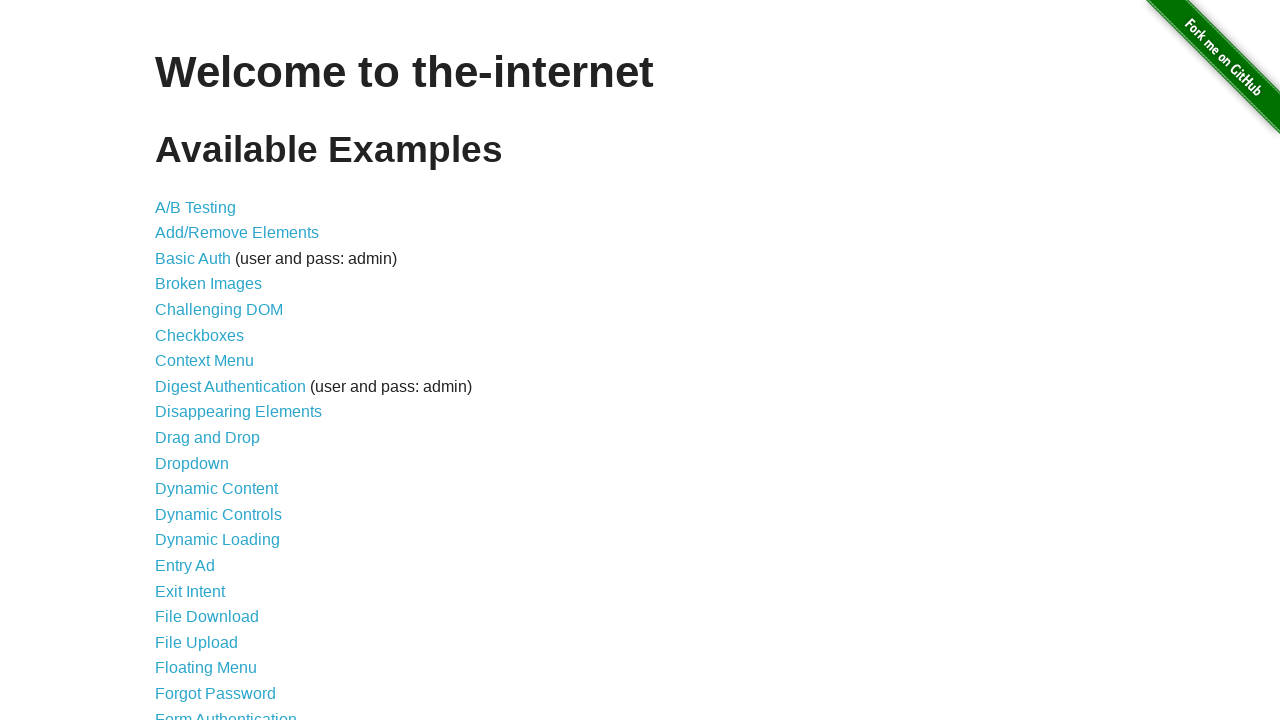

jQuery Growl stylesheet injected into page
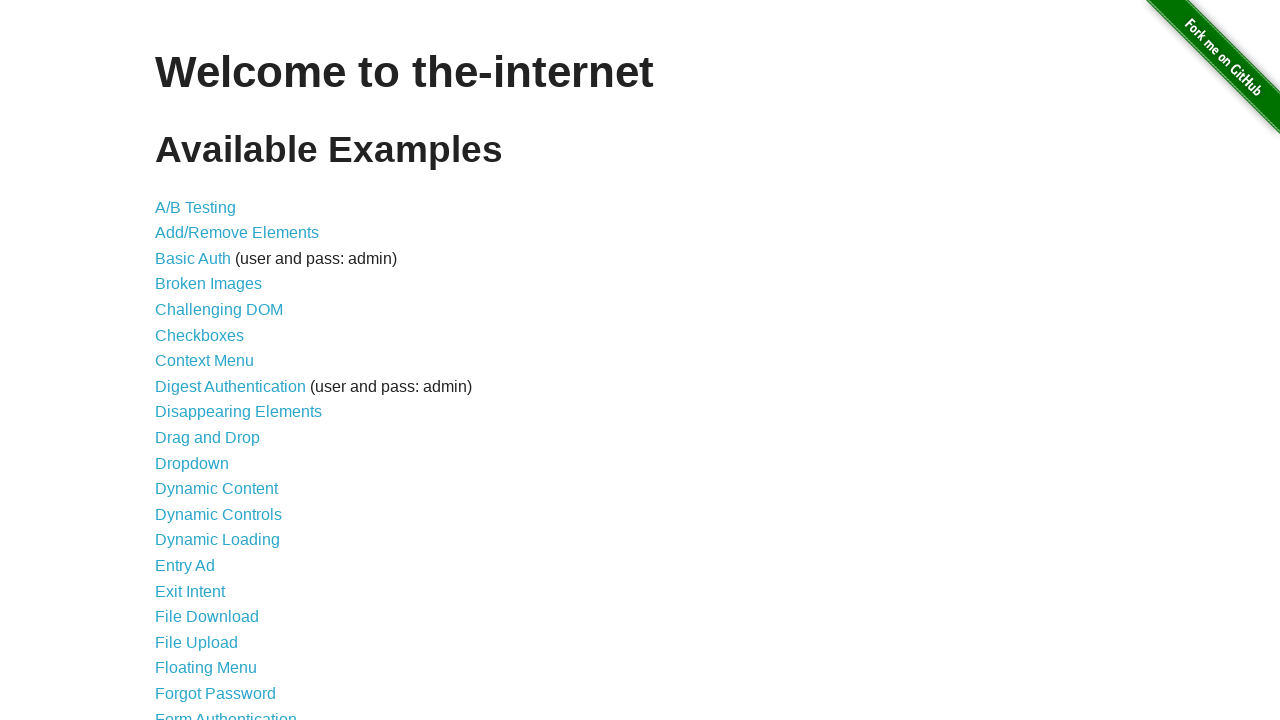

jQuery Growl library loaded and available
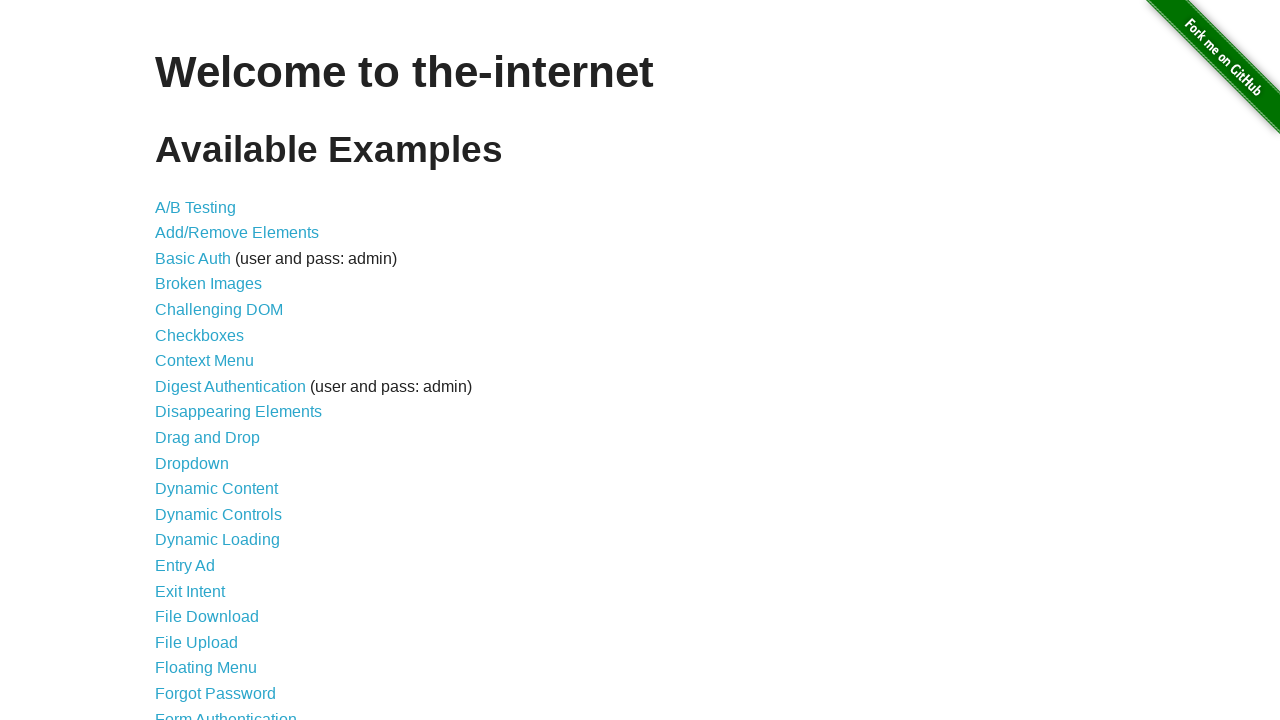

Displayed regular notification: 'GET' with message '/'
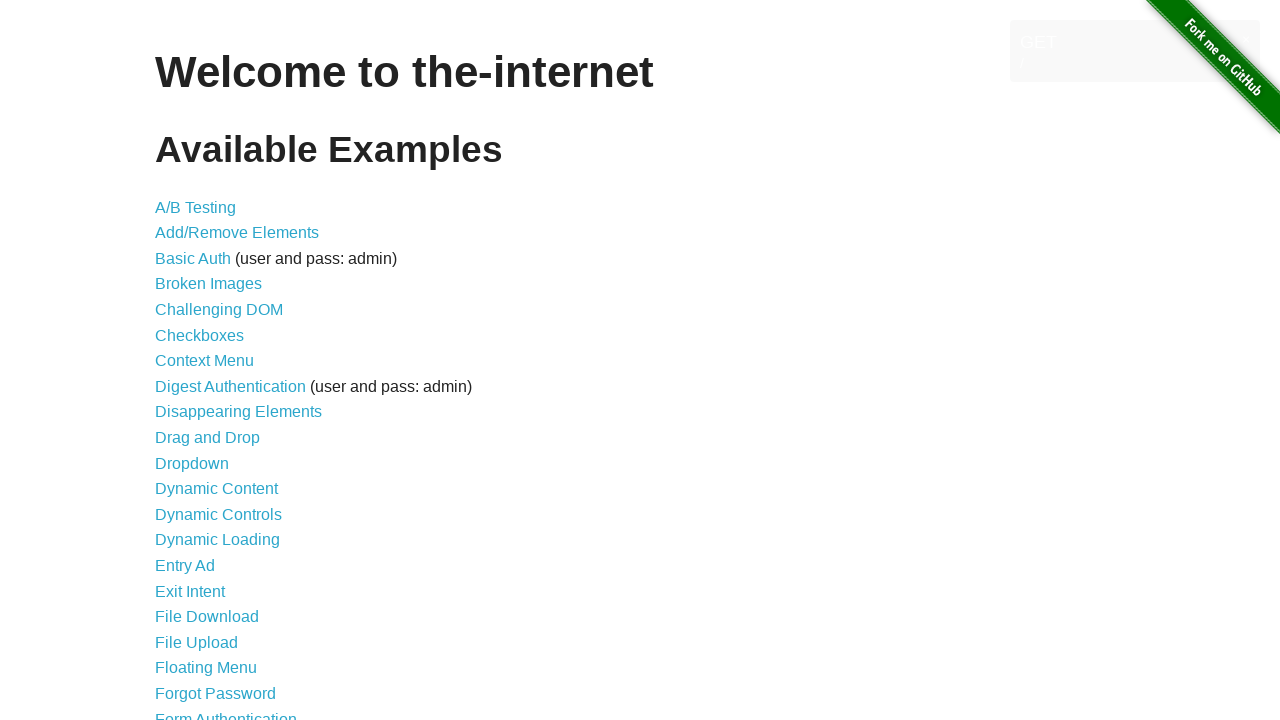

Displayed error notification: 'ERROR' with error message
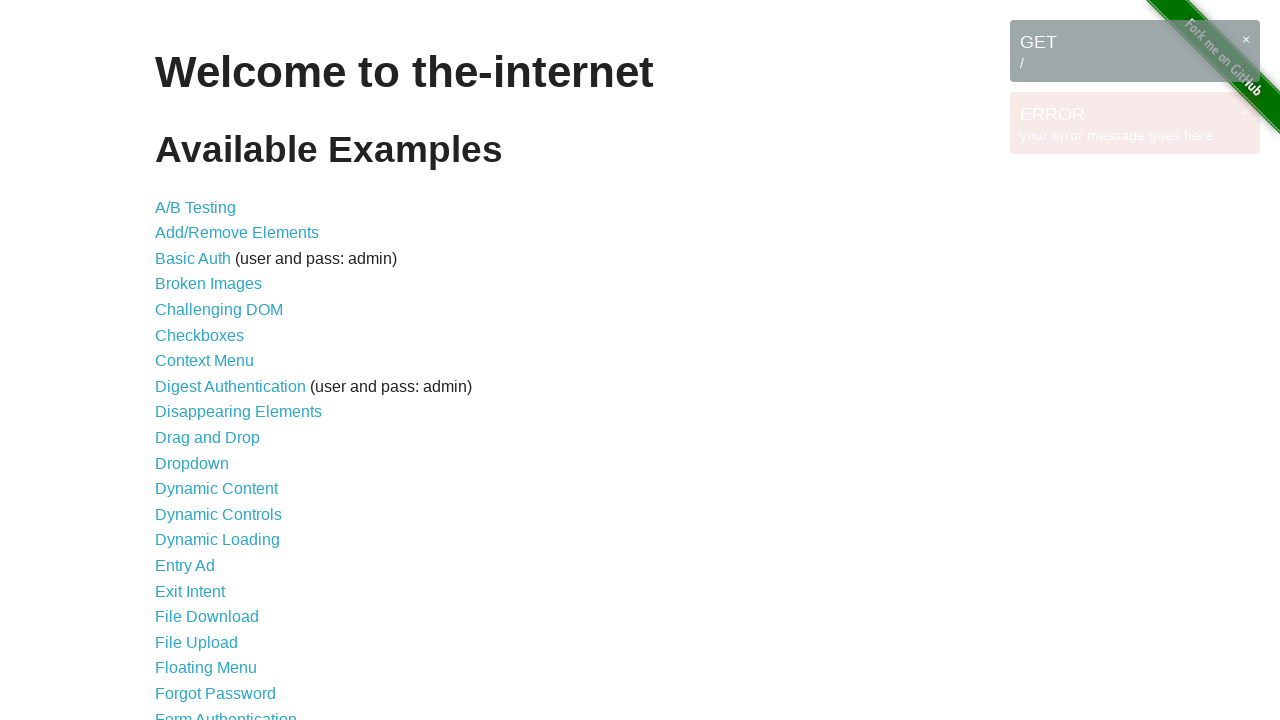

Displayed notice notification: 'Notice' with notice message
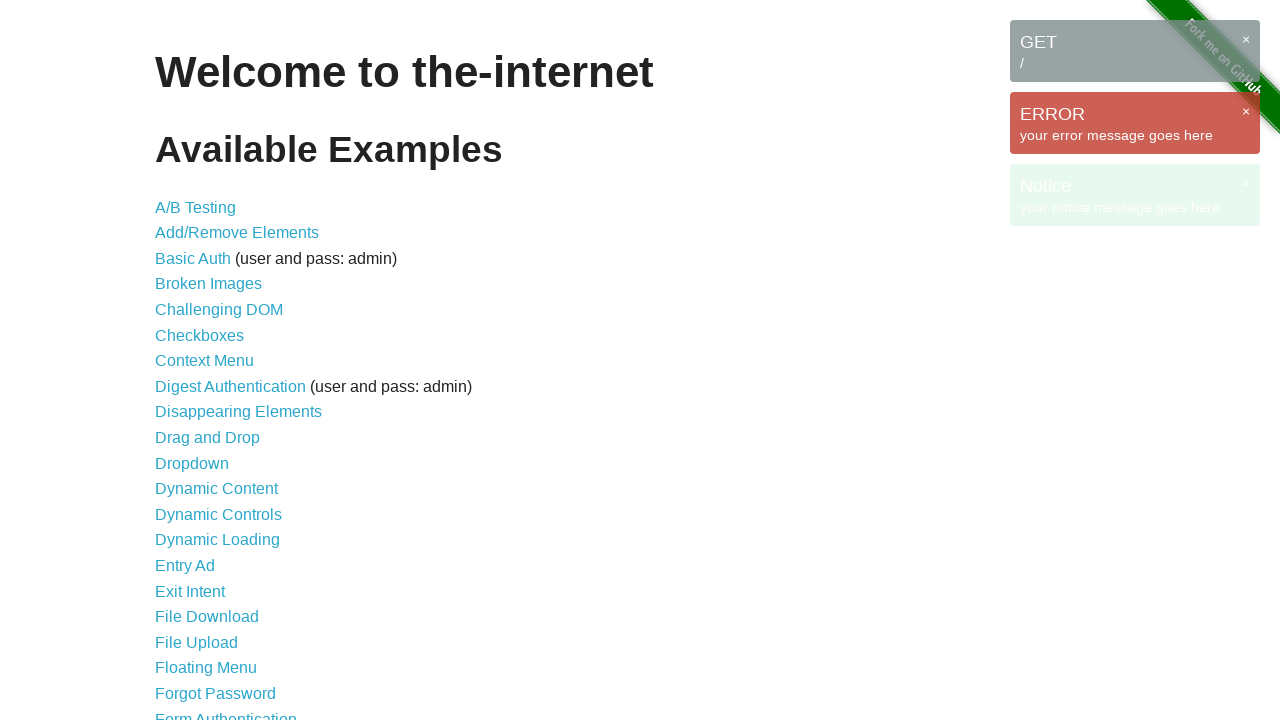

Displayed warning notification: 'Warning!' with warning message
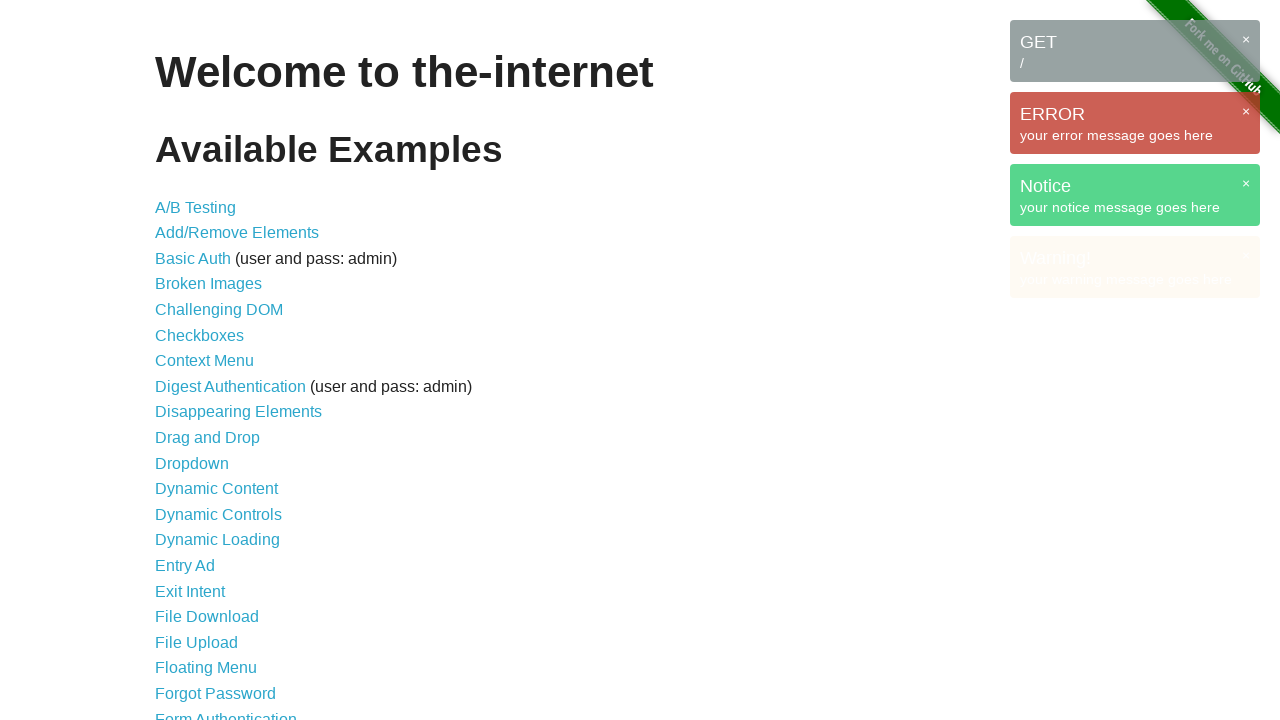

All growl notification messages are now visible on the page
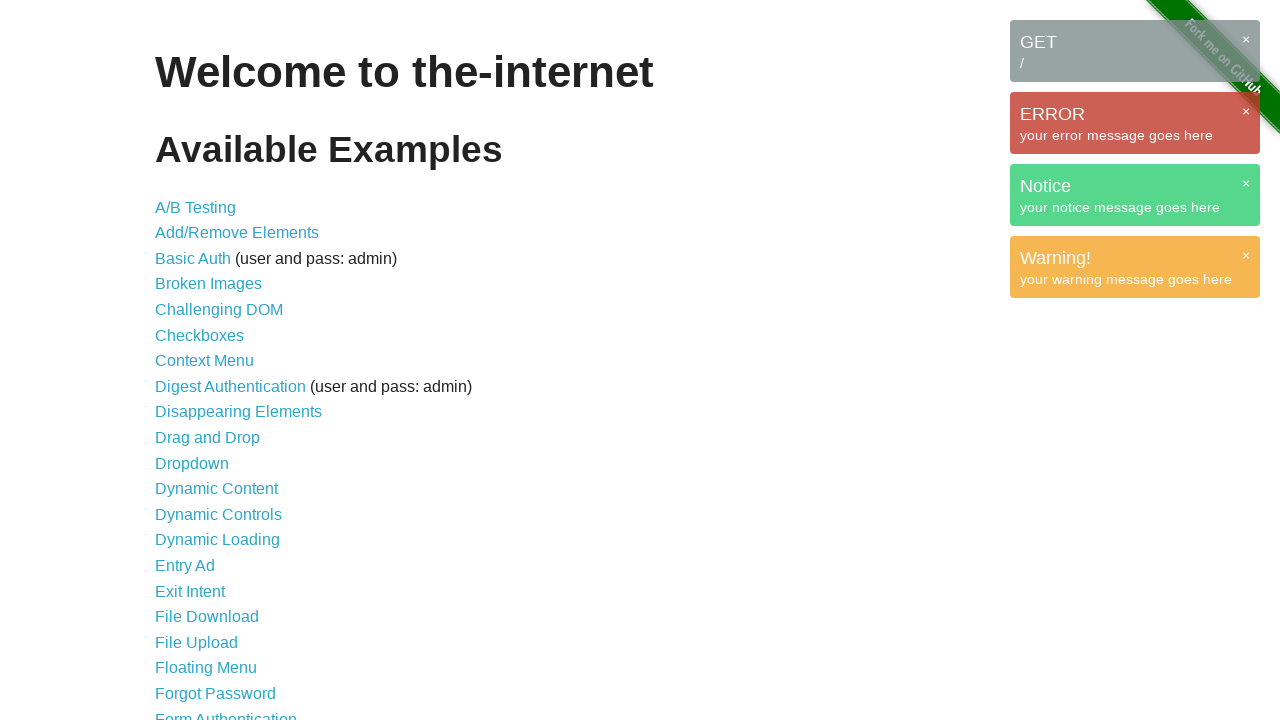

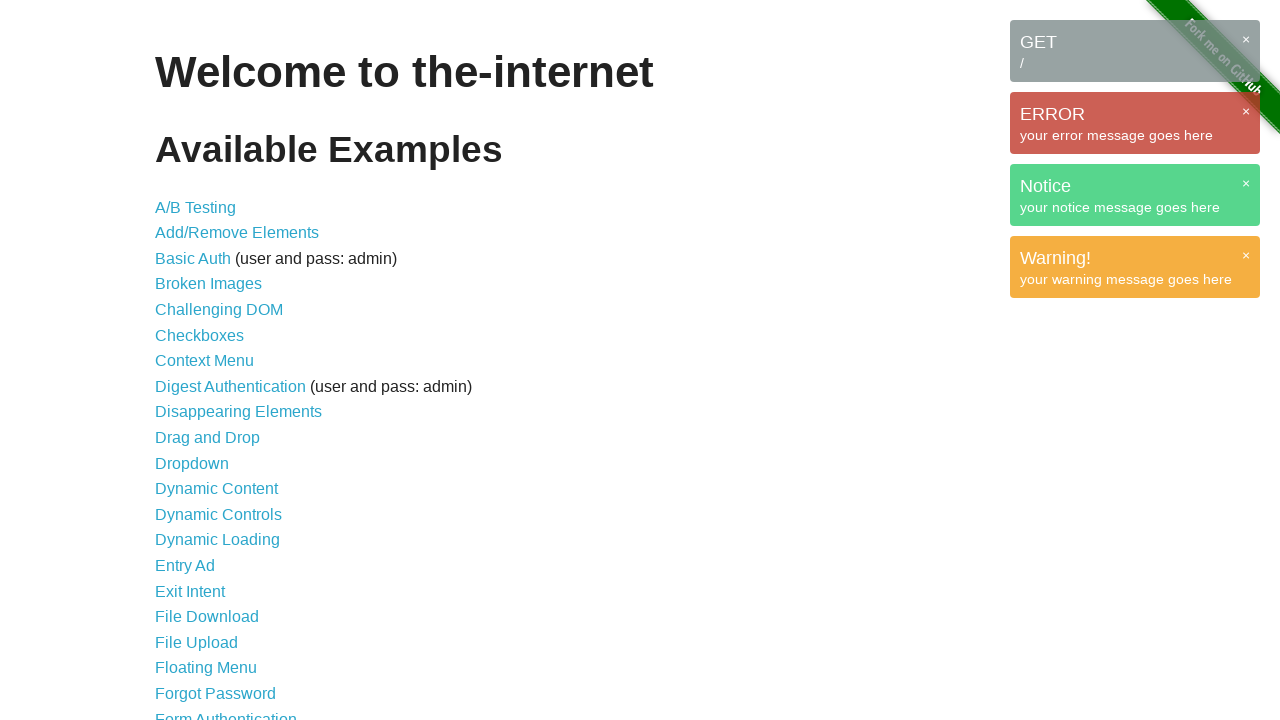